Searches for Python tutorials on YouTube by entering a query in the search box and submitting

Starting URL: https://www.youtube.com

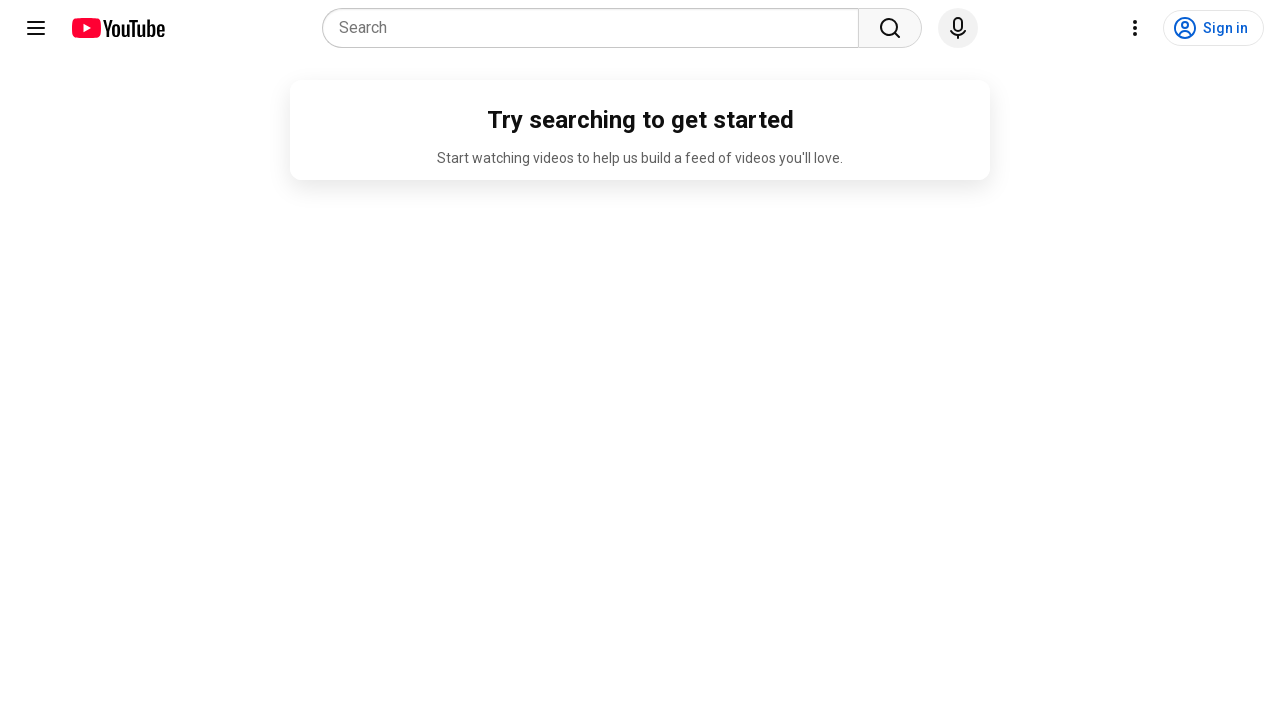

Filled YouTube search box with 'Python tutorials' on input[name='search_query']
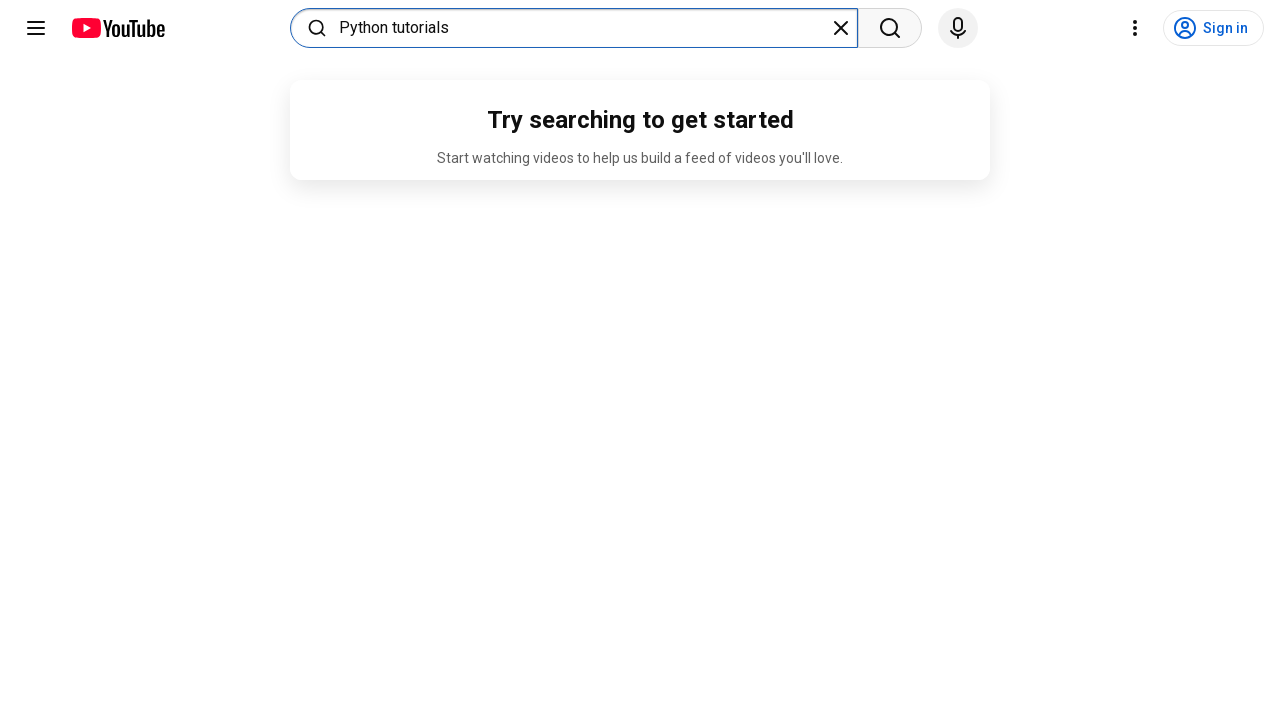

Pressed Enter to submit the search query on input[name='search_query']
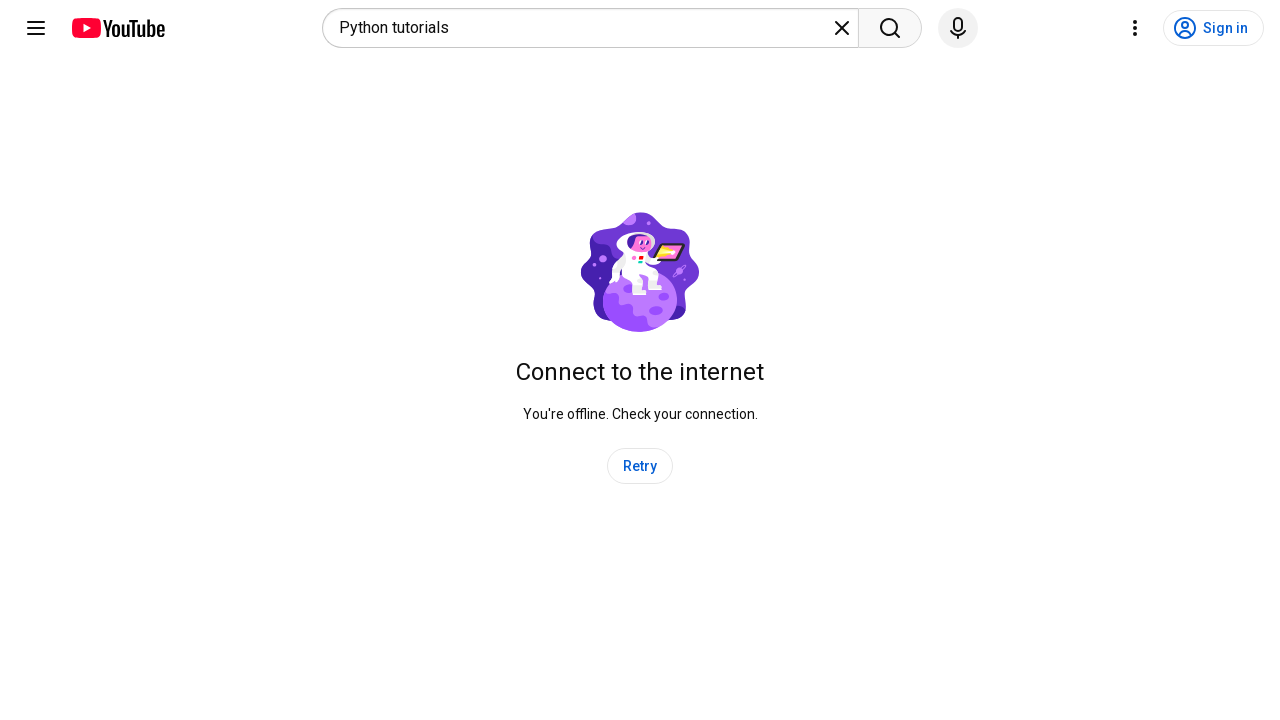

Waited for search results to load
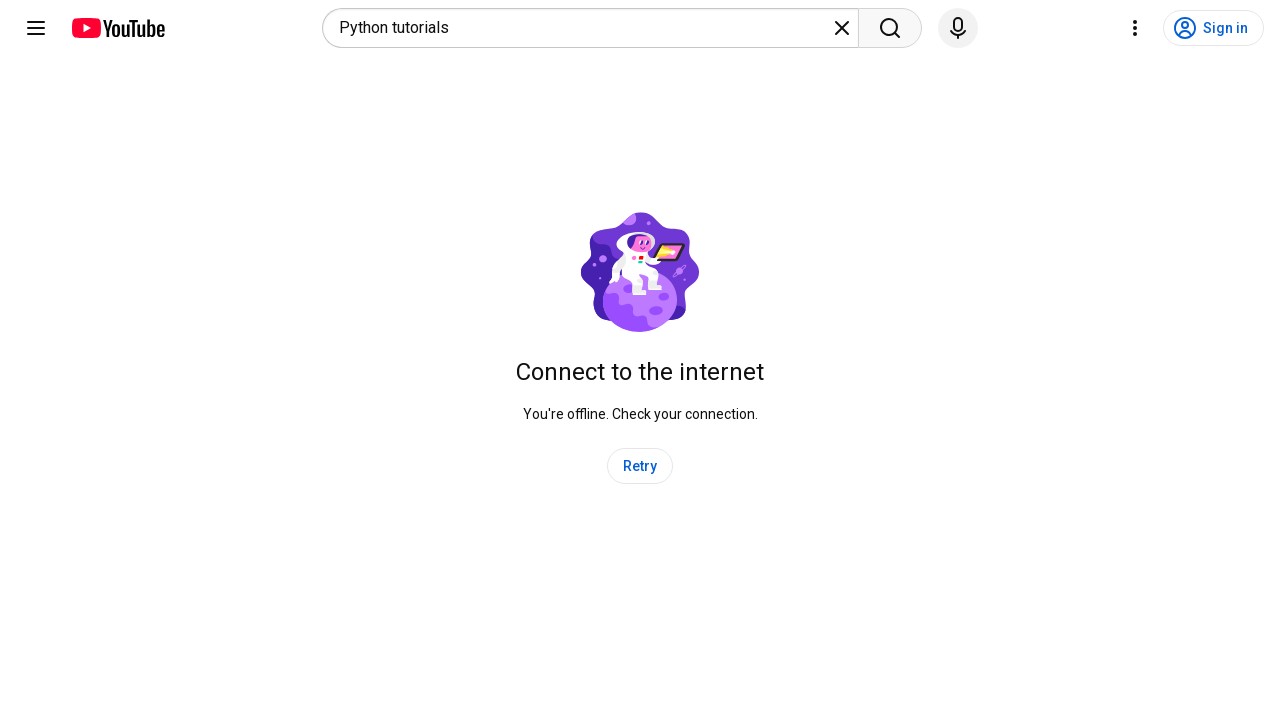

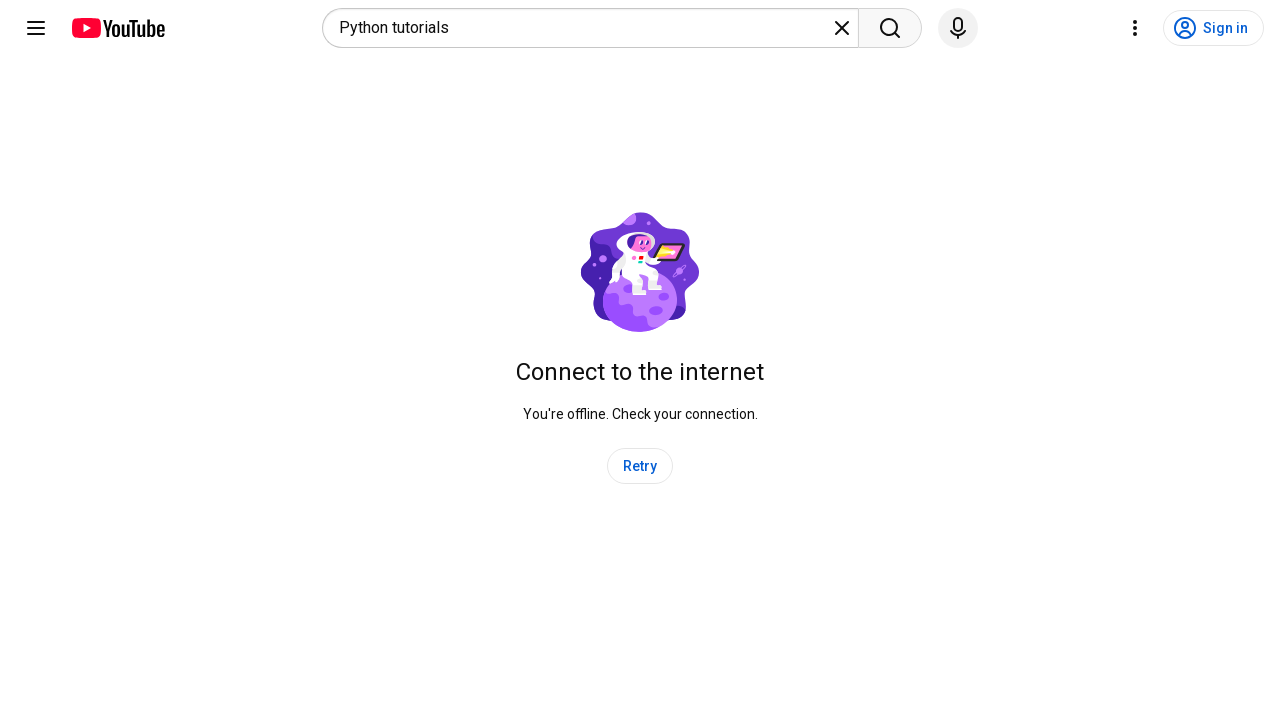